Tests that the text input field clears after adding a todo item

Starting URL: https://demo.playwright.dev/todomvc

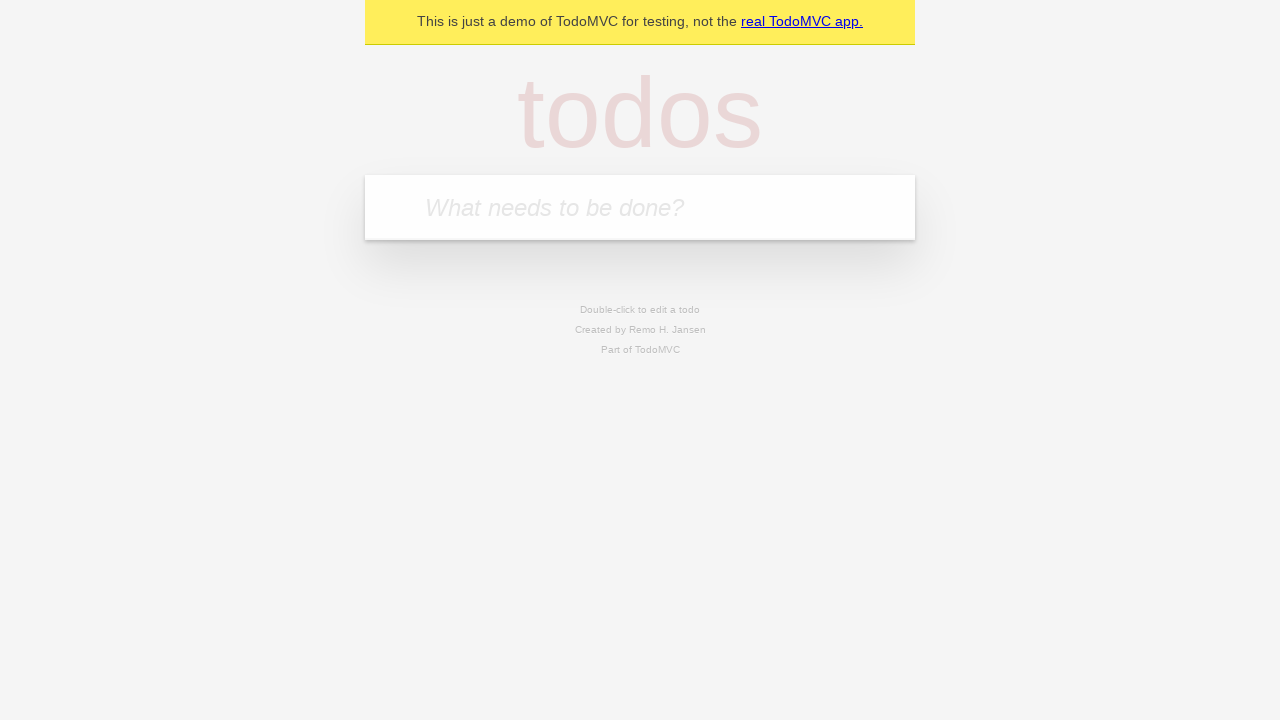

Located the todo input field
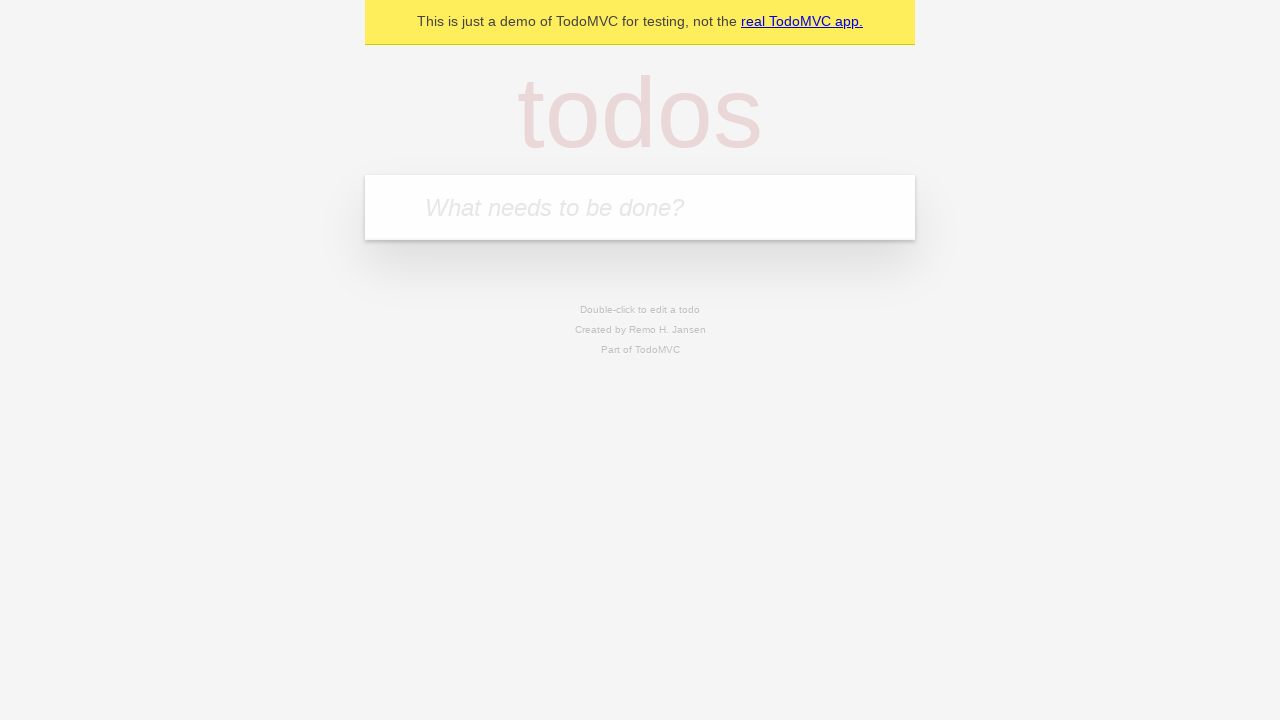

Filled todo input with 'buy some cheese' on internal:attr=[placeholder="What needs to be done?"i]
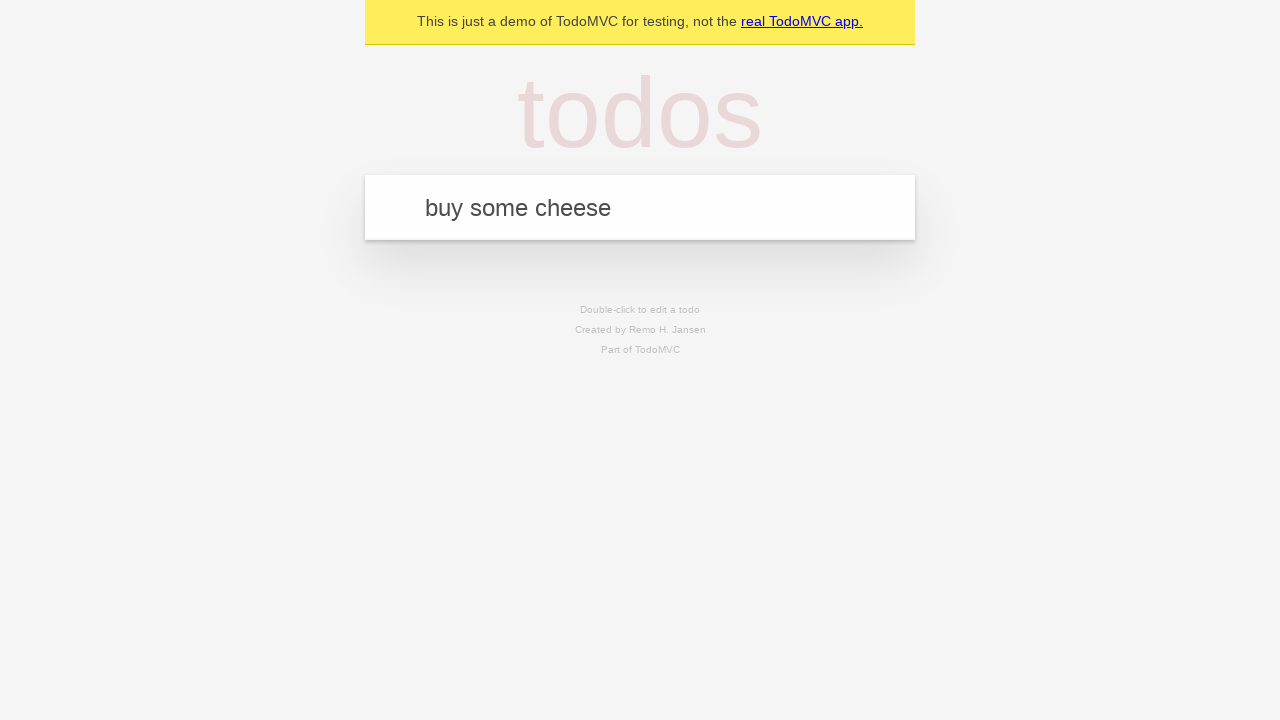

Pressed Enter to add the todo item on internal:attr=[placeholder="What needs to be done?"i]
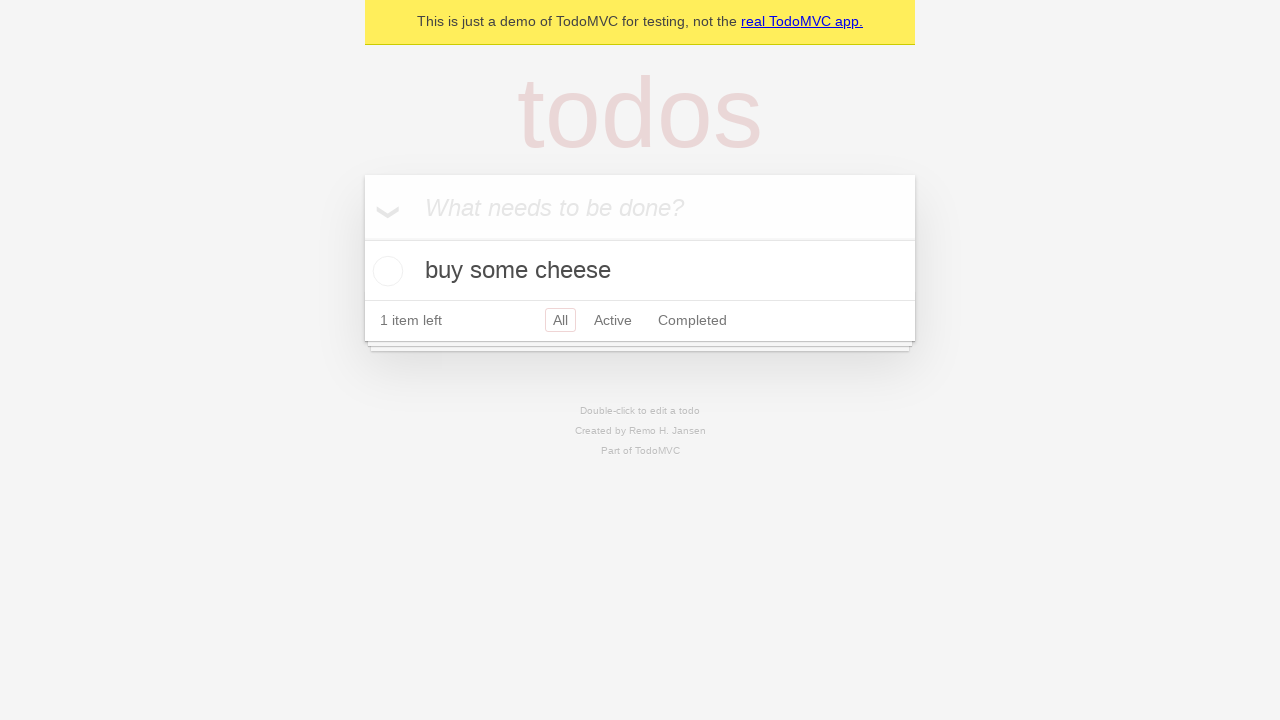

Todo item was added and appeared in the list
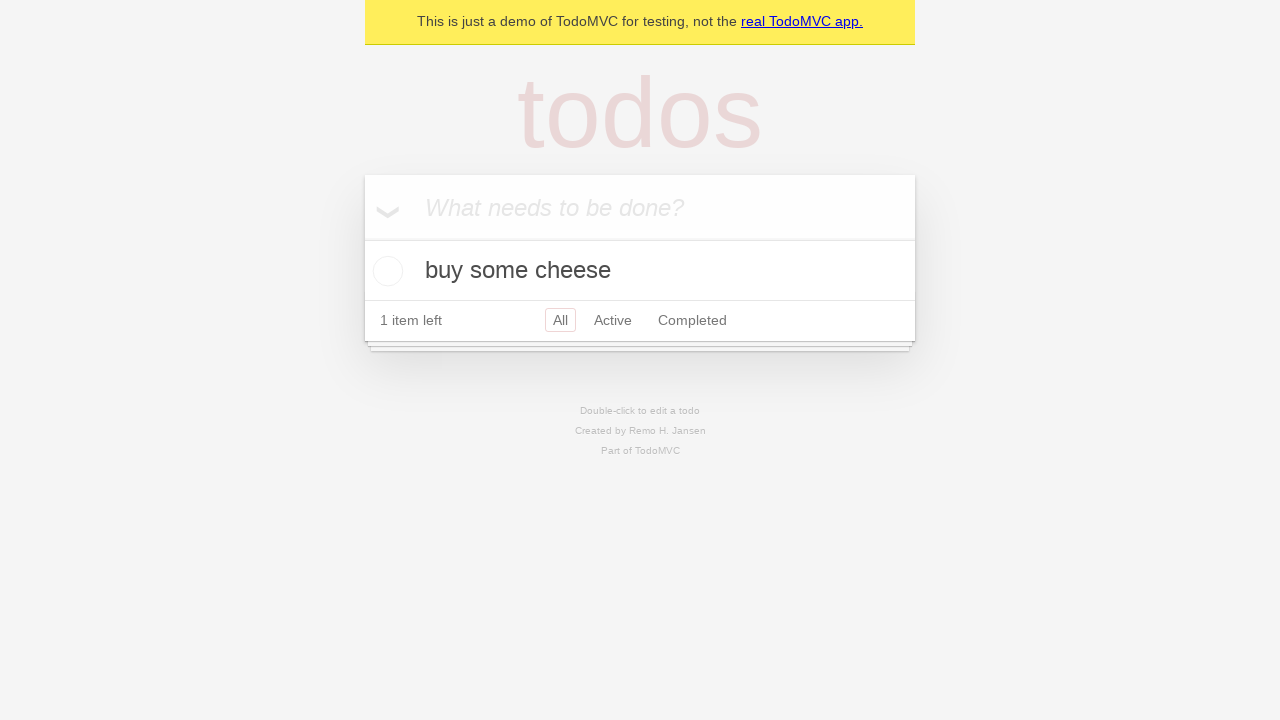

Verified that the text input field is now empty
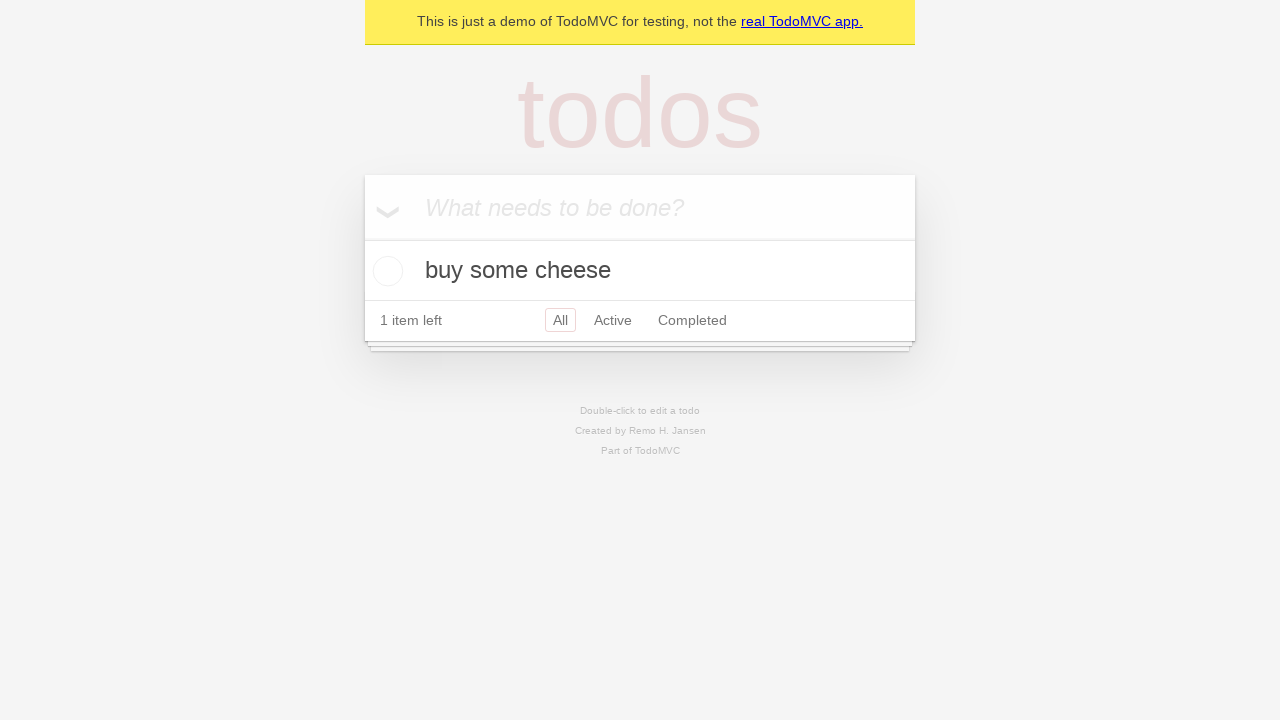

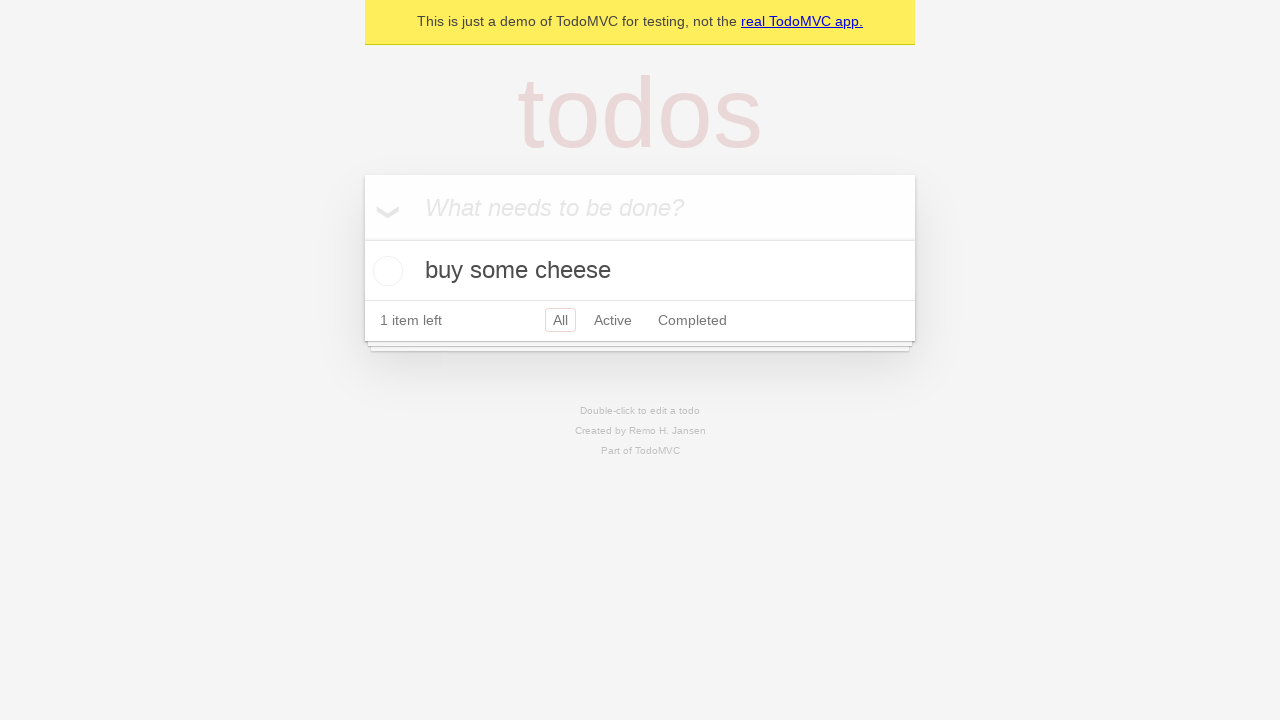